Tests right-click context menu functionality by performing a right-click action on an element, selecting an option from the context menu, and handling an alert

Starting URL: https://swisnl.github.io/jQuery-contextMenu/demo.html

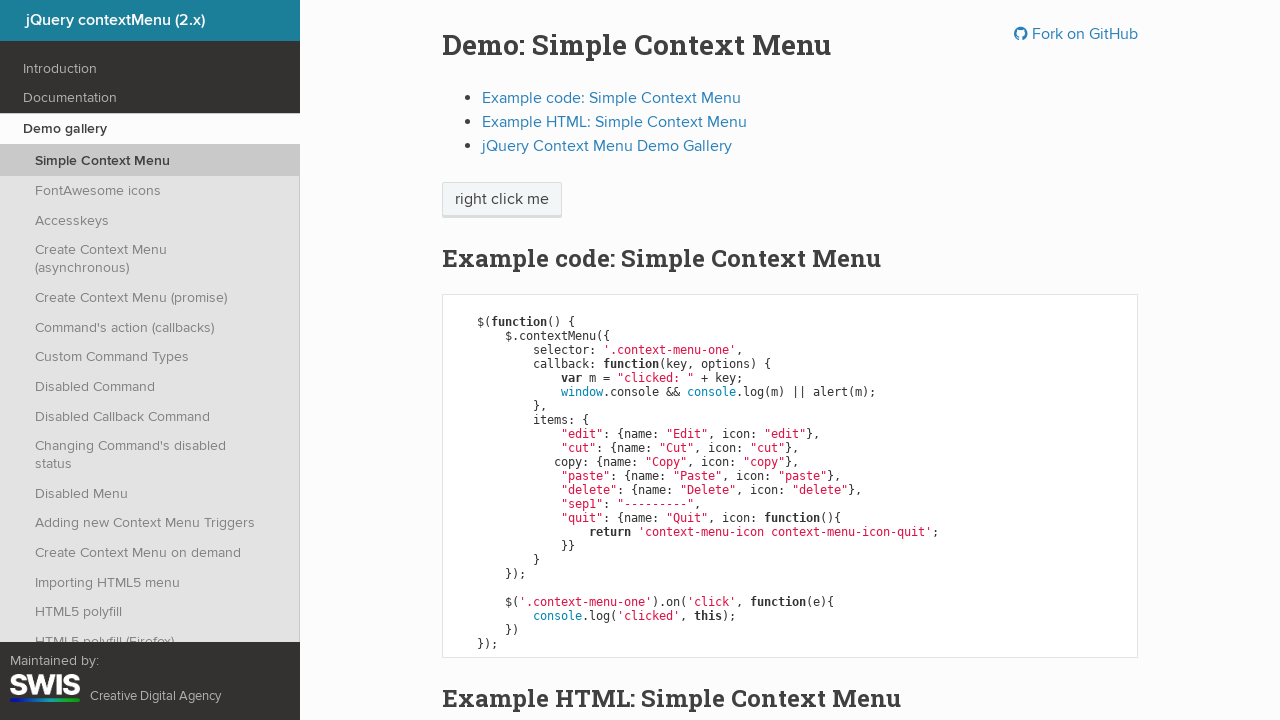

Located the element to right-click
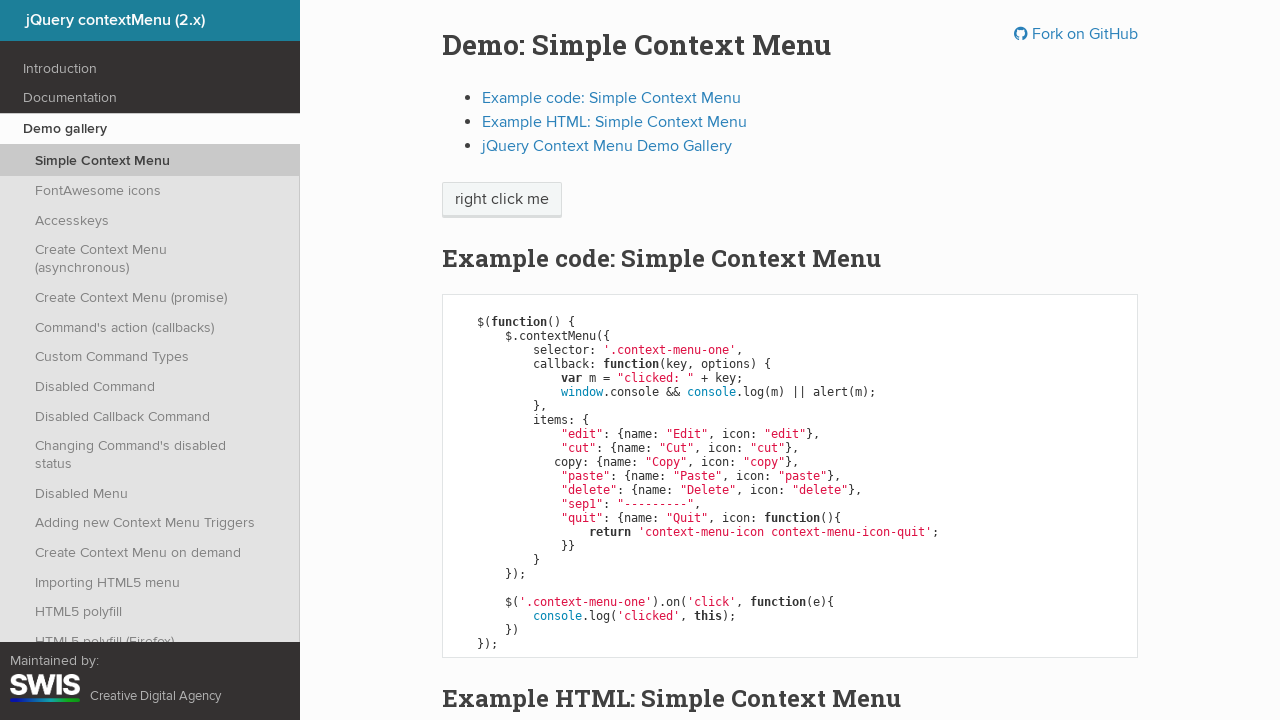

Performed right-click on the element to open context menu at (502, 200) on xpath=//span[@class='context-menu-one btn btn-neutral']
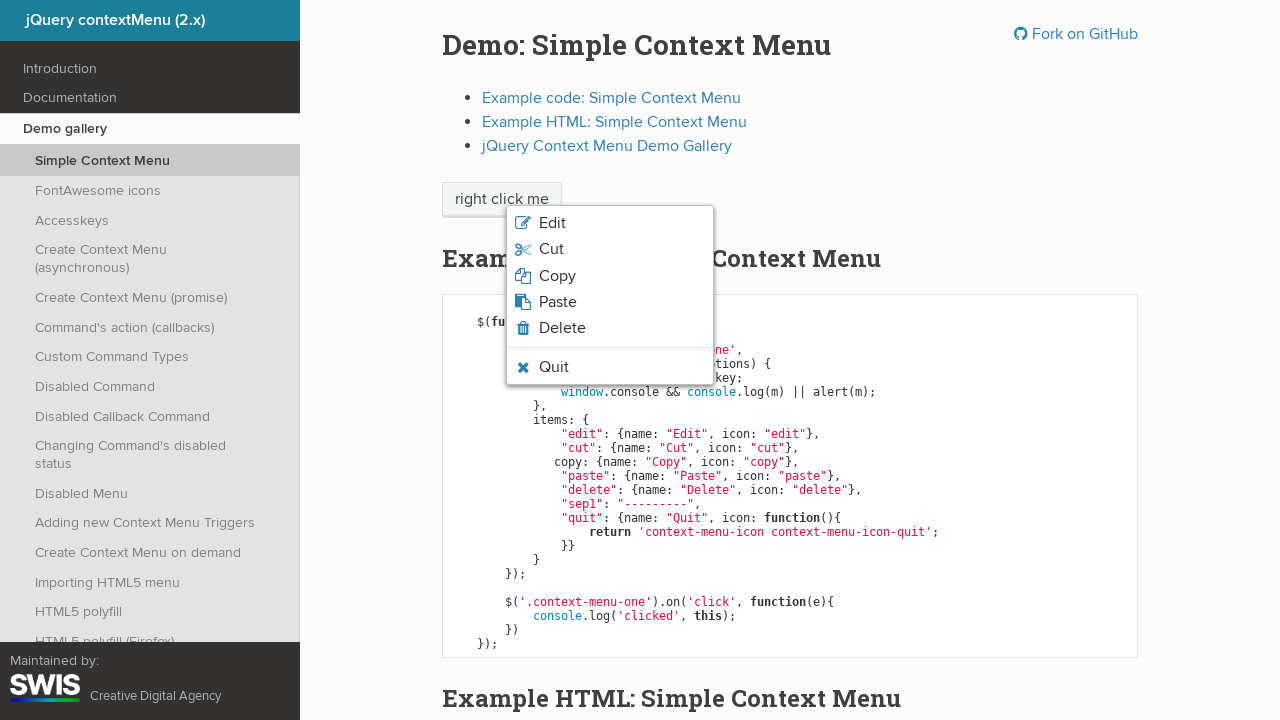

Clicked on the Copy option from the context menu at (557, 276) on xpath=//span[normalize-space()='Copy']
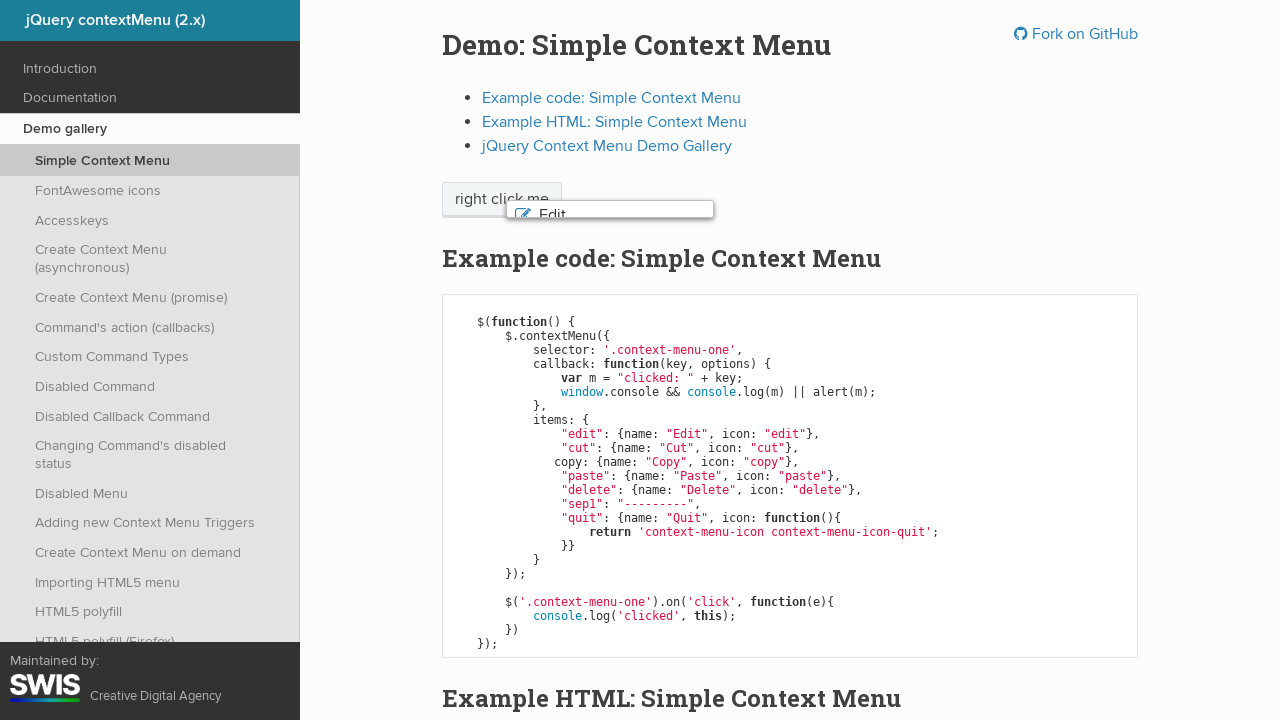

Alert dialog accepted
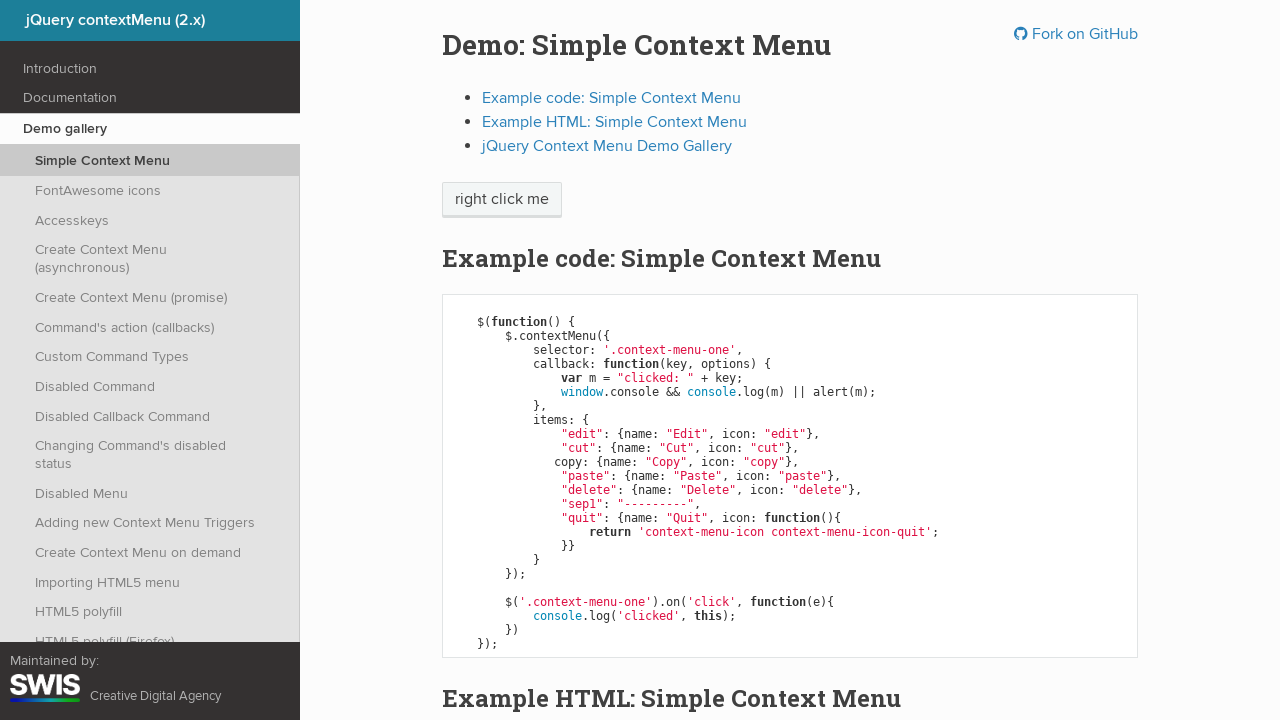

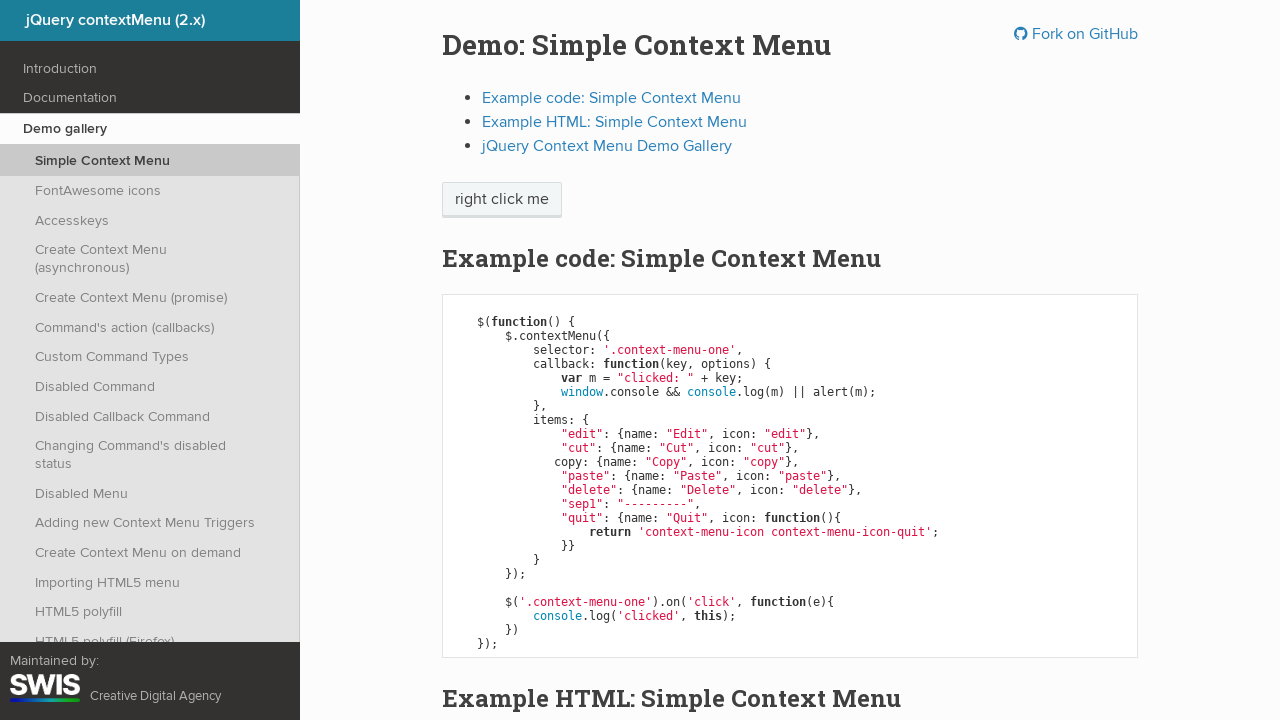